Tests single dropdown functionality by selecting options using different methods (by index, by value, and by visible text) and verifying selection

Starting URL: https://letcode.in/dropdowns

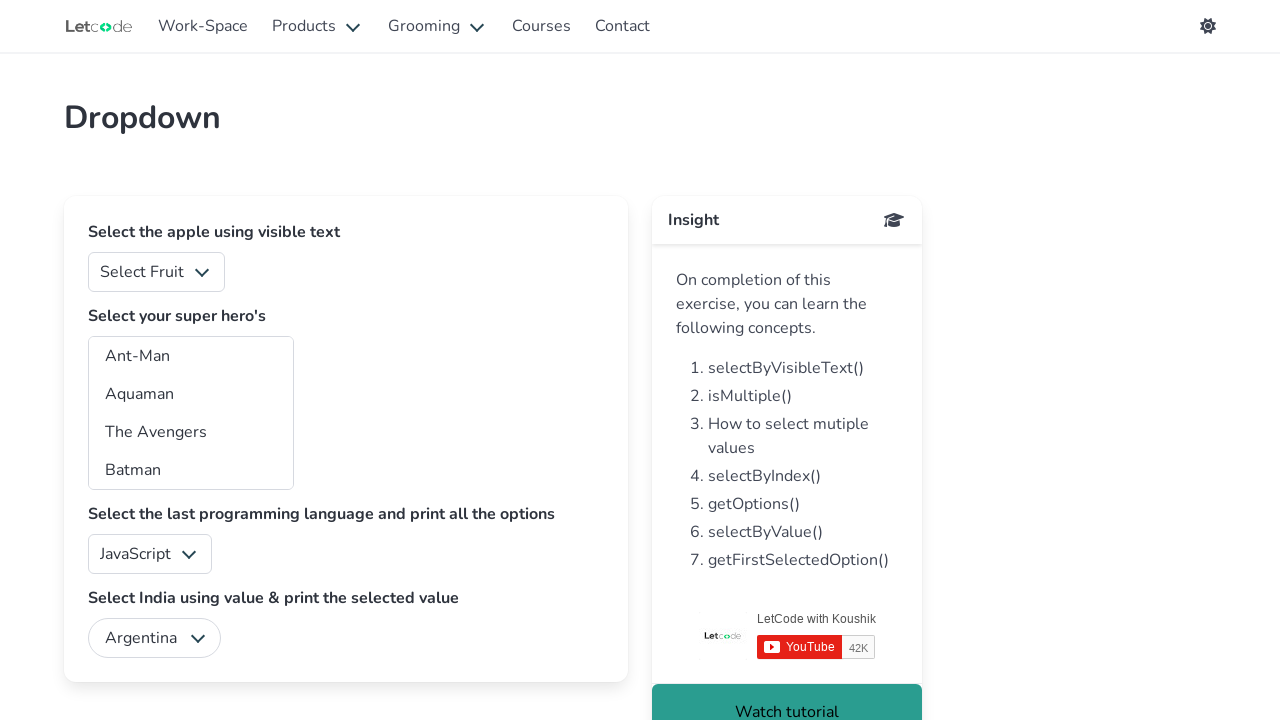

Navigated to dropdown test page
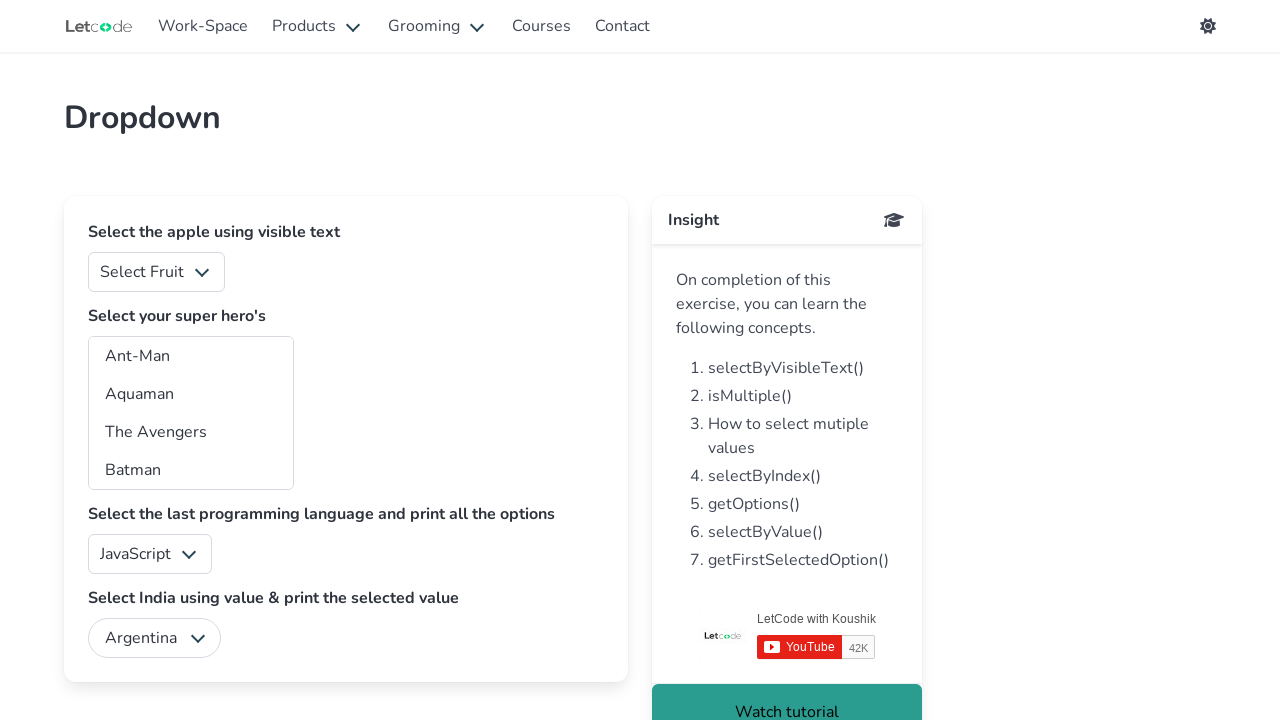

Selected fruit dropdown option by index 2 on select#fruits
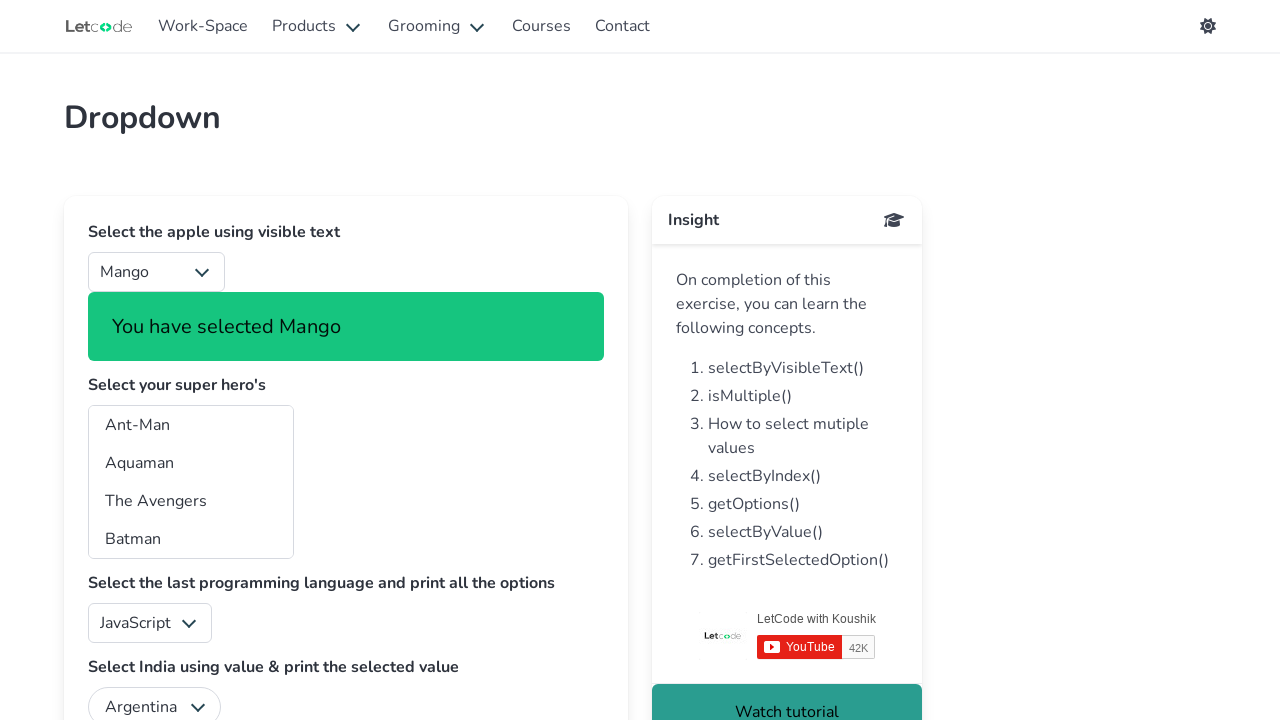

Selected fruit dropdown option by value '2' on select#fruits
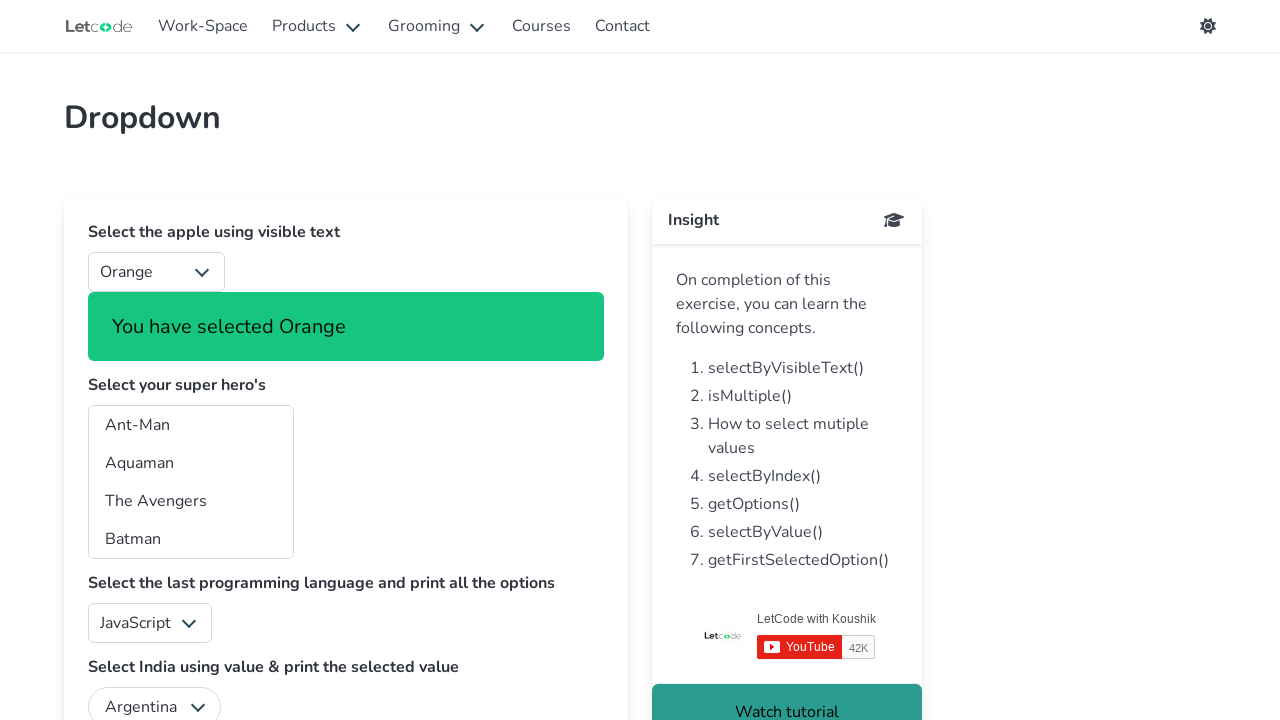

Selected fruit dropdown option by visible text 'Pine Apple' on select#fruits
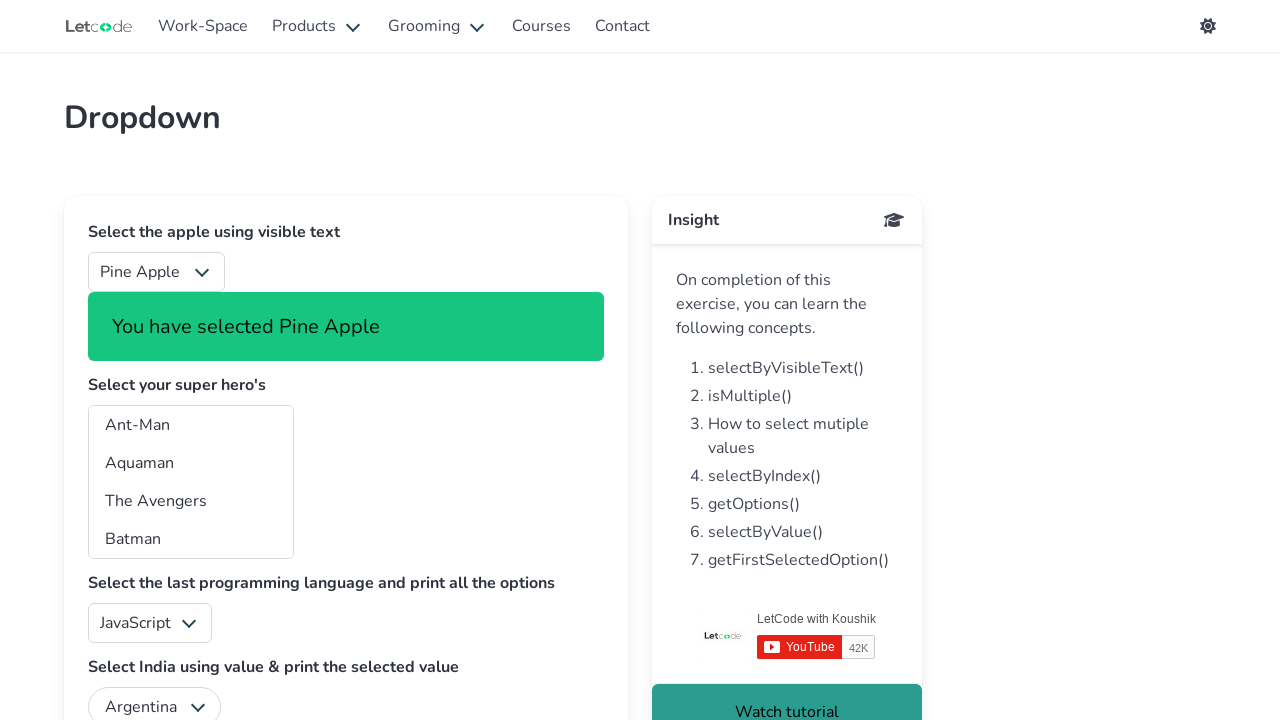

Verified dropdown element is present and interactable
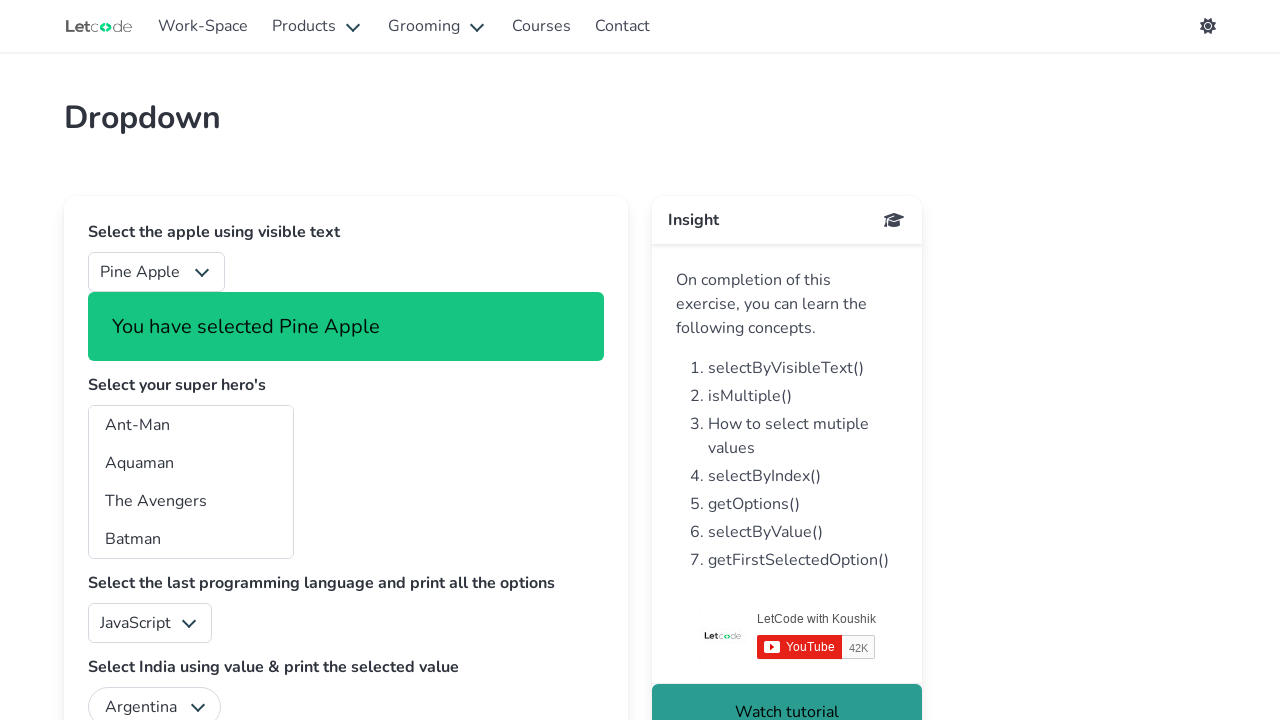

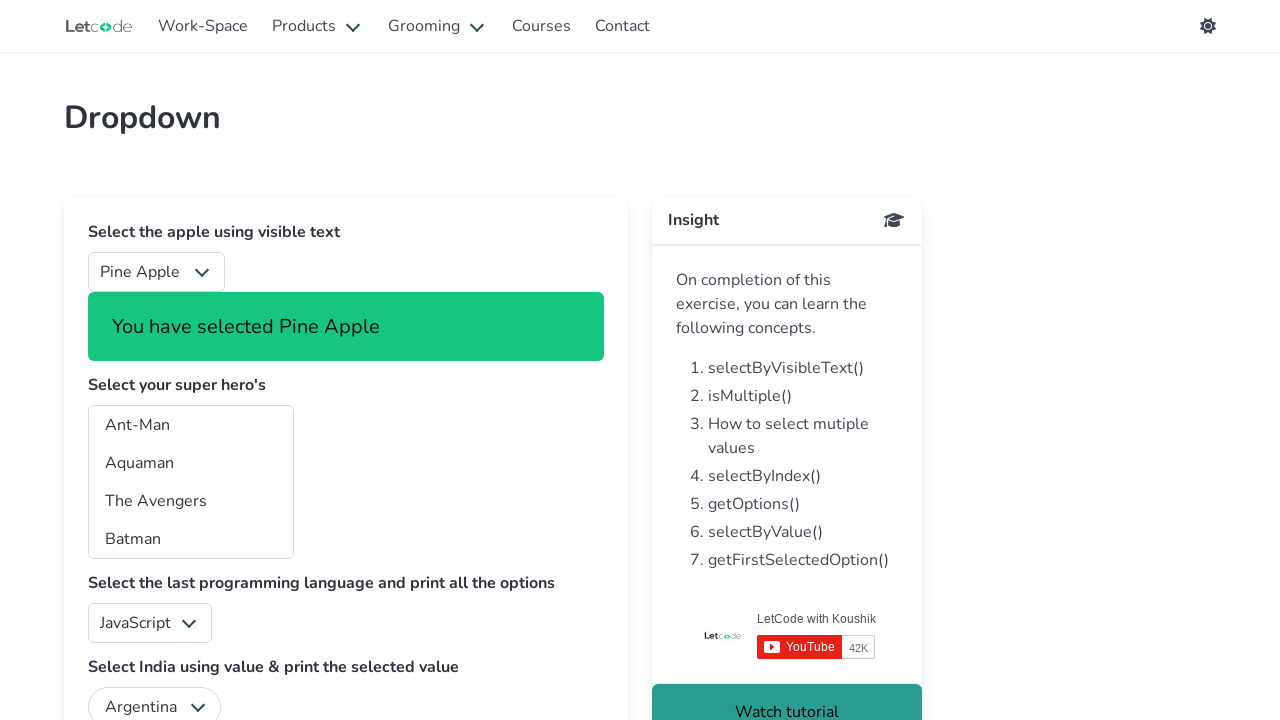